Tests a click counter application by clicking the 'Click Me!' button 5 times and verifying that the counter display updates to show the correct count of clicks.

Starting URL: https://qaclickcounter.ccbp.tech/

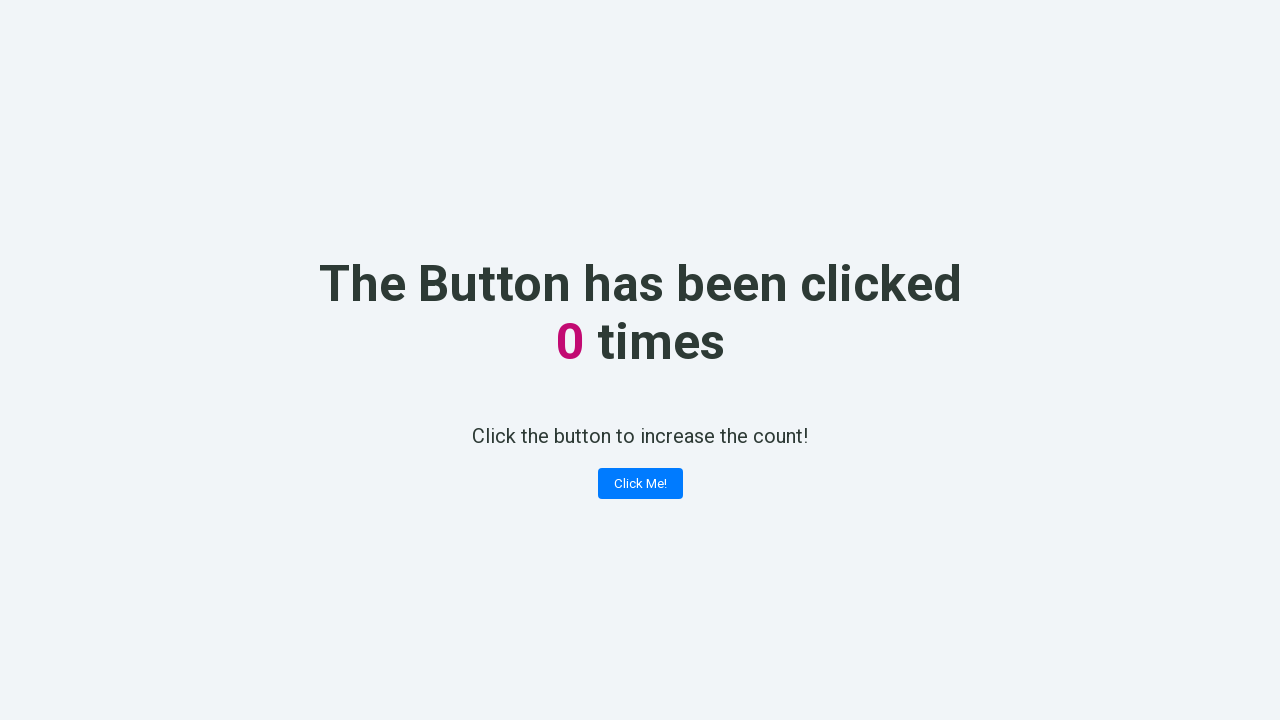

Clicked 'Click Me!' button (click 1 of 5) at (640, 484) on .button
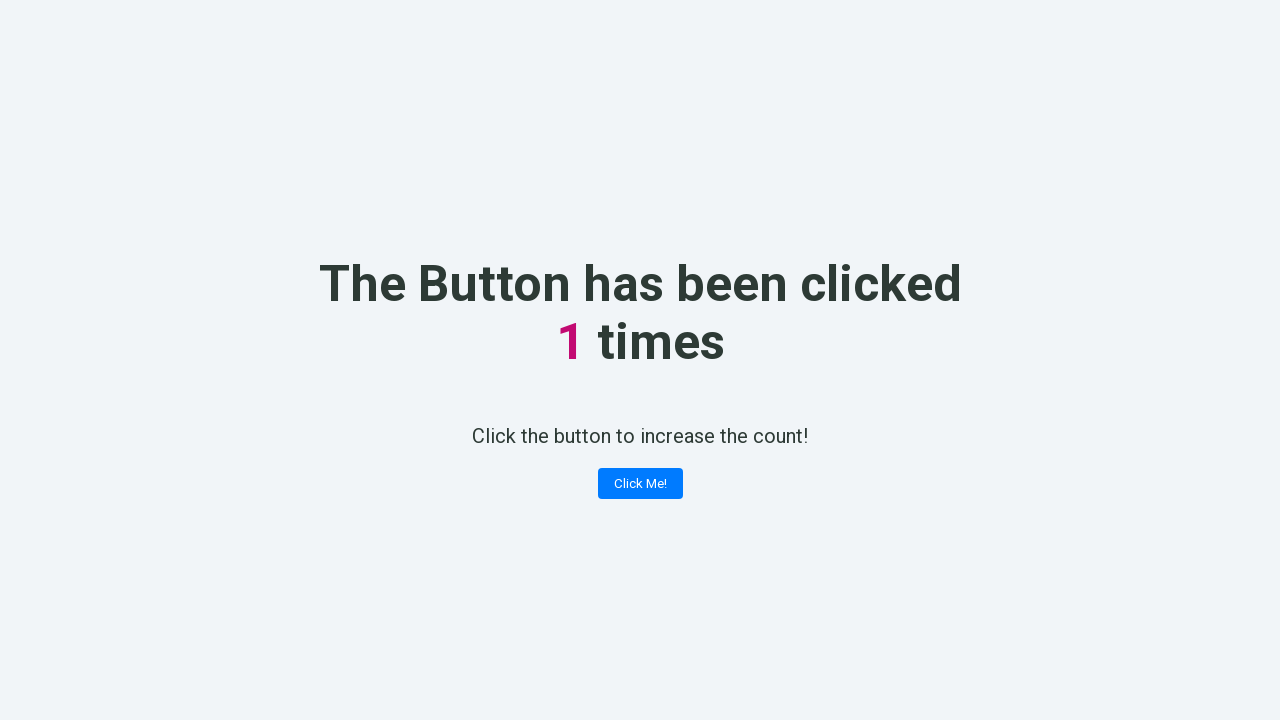

Clicked 'Click Me!' button (click 2 of 5) at (640, 484) on .button
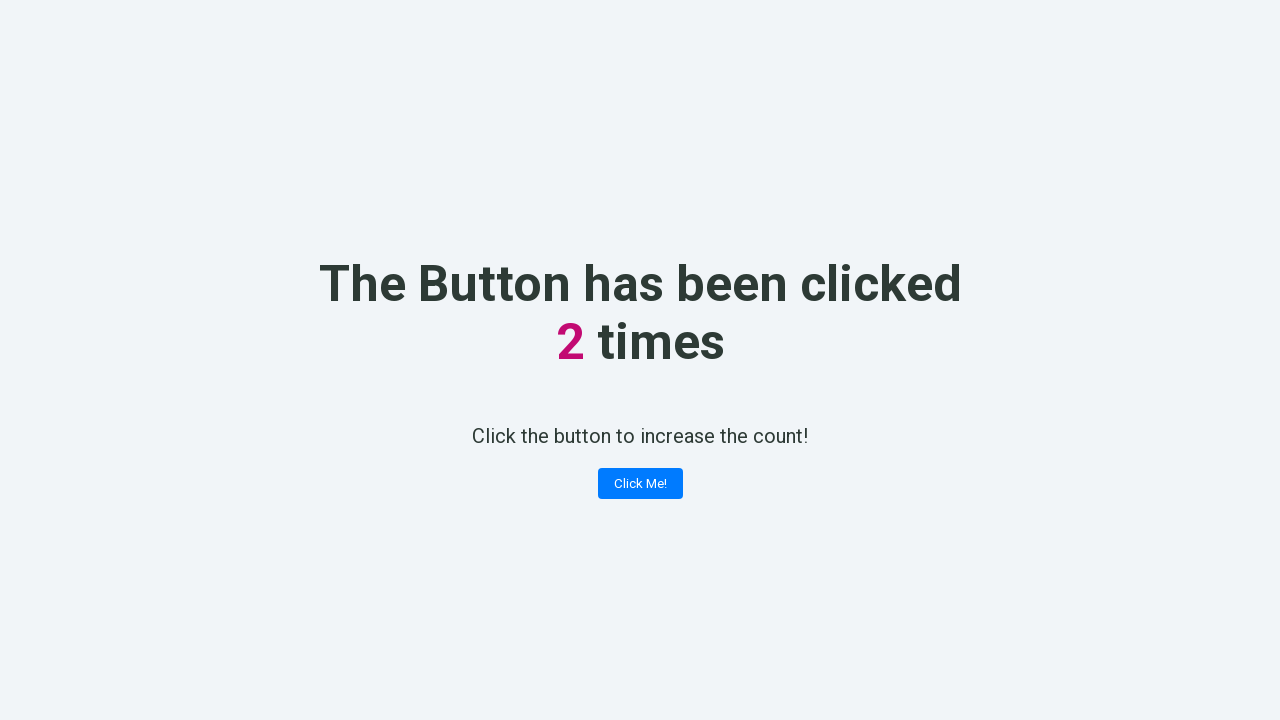

Clicked 'Click Me!' button (click 3 of 5) at (640, 484) on .button
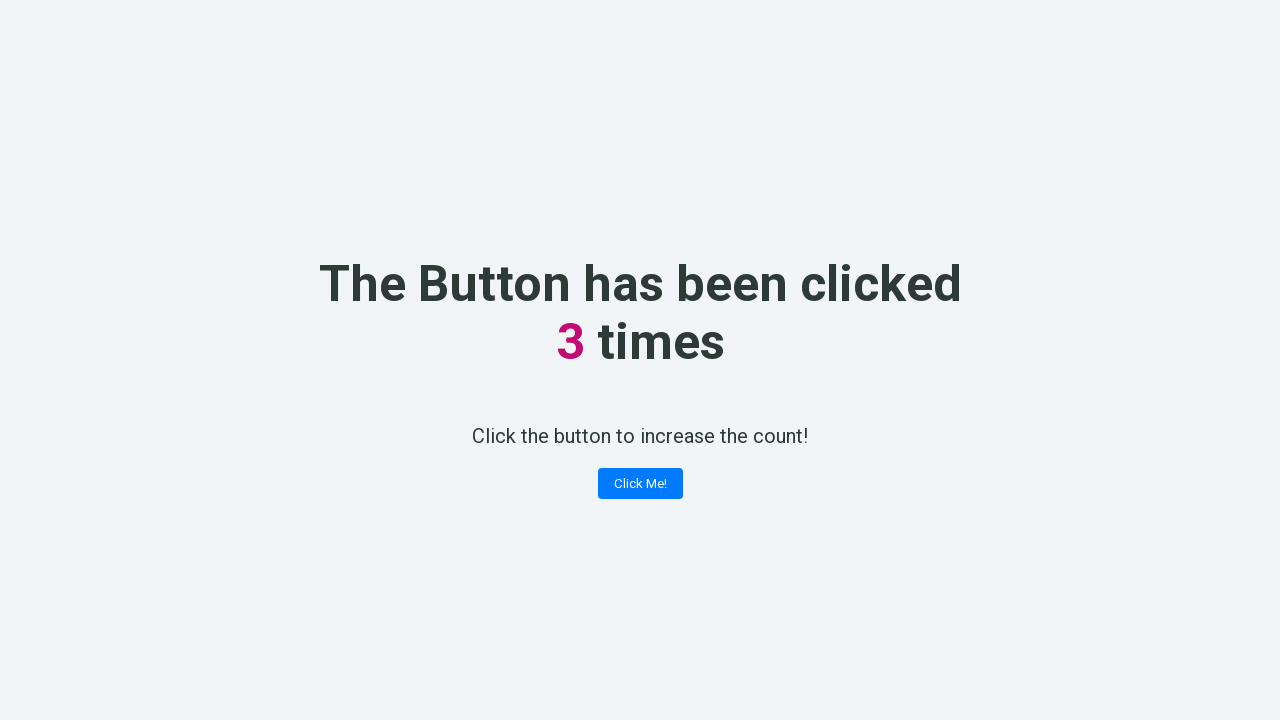

Clicked 'Click Me!' button (click 4 of 5) at (640, 484) on .button
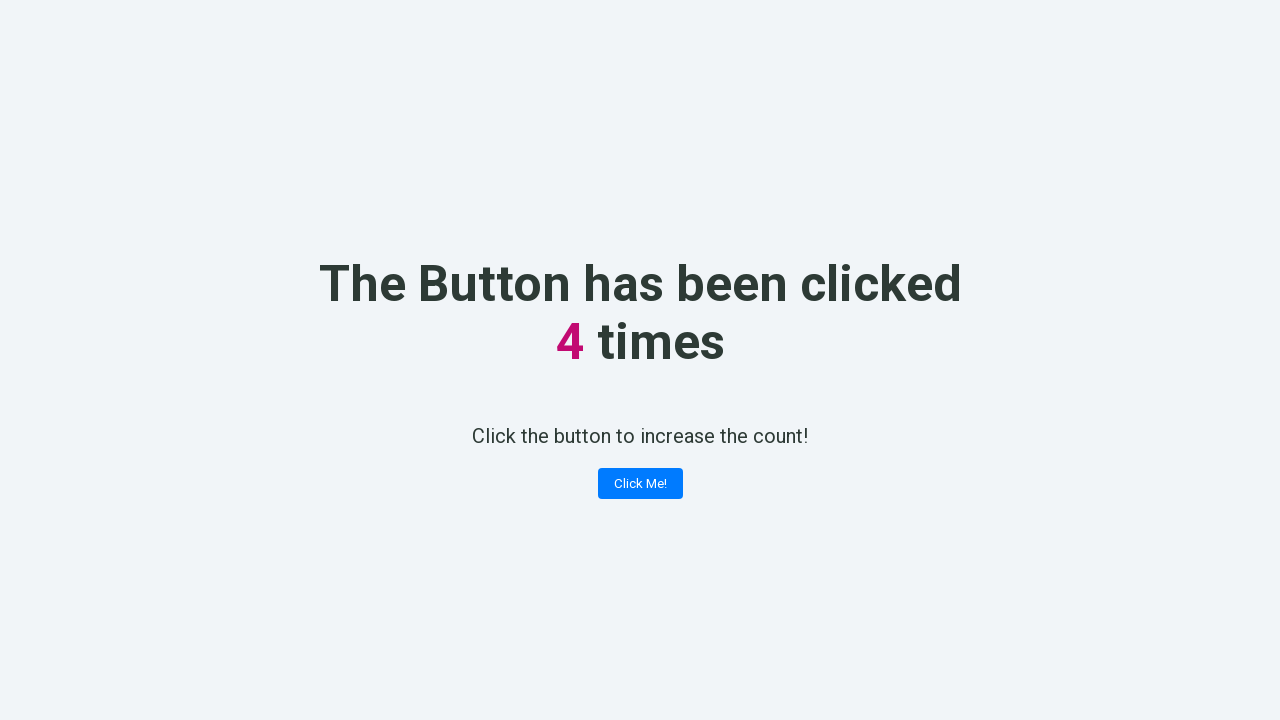

Clicked 'Click Me!' button (click 5 of 5) at (640, 484) on .button
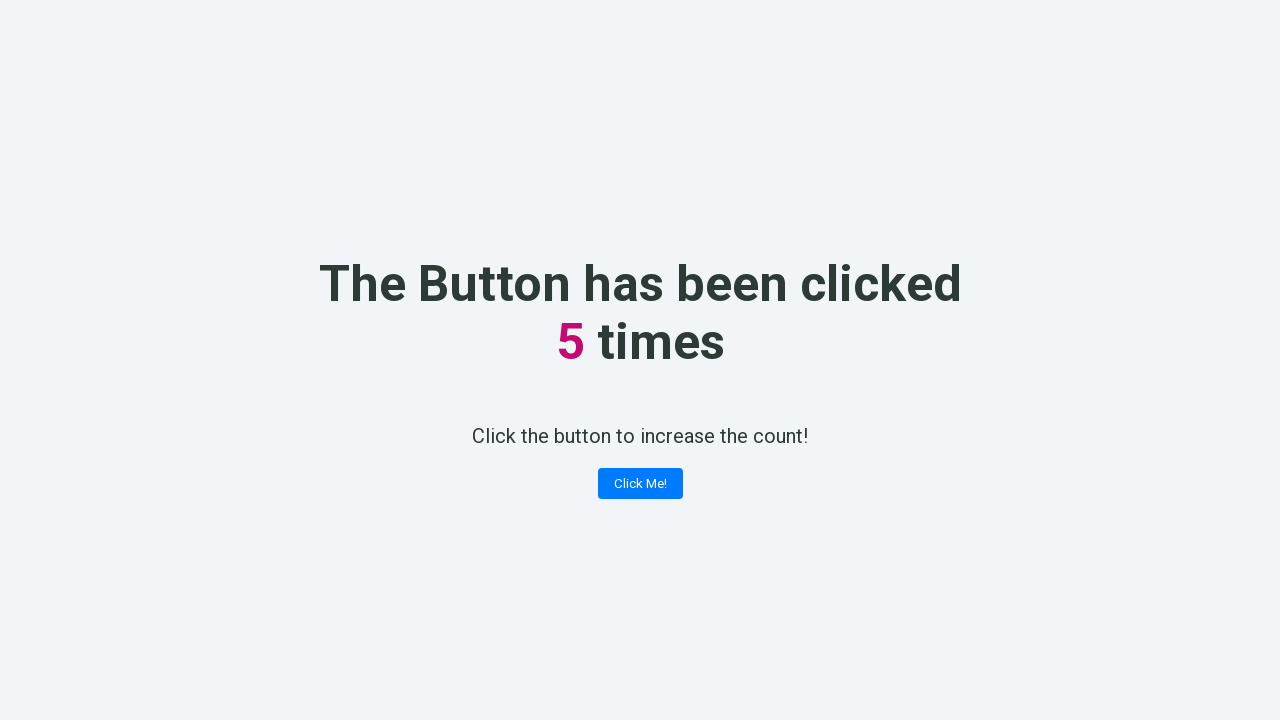

Counter value element loaded after clicks
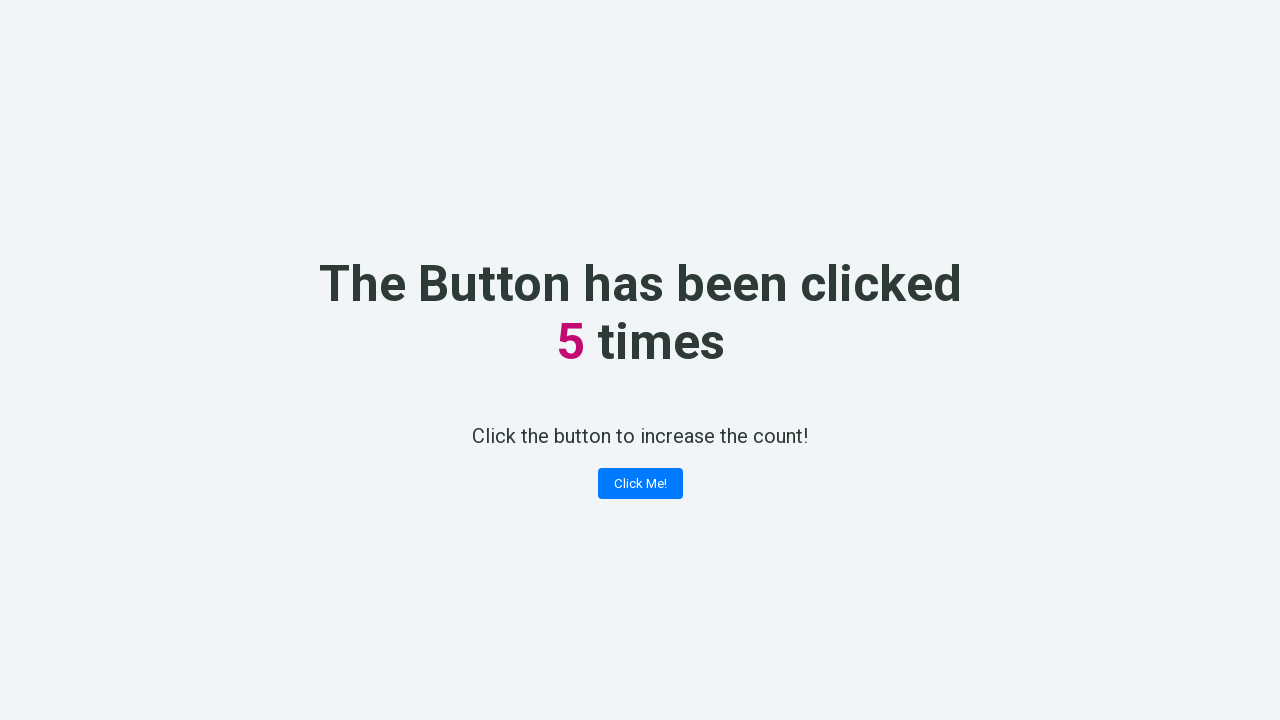

Retrieved counter text content: 5
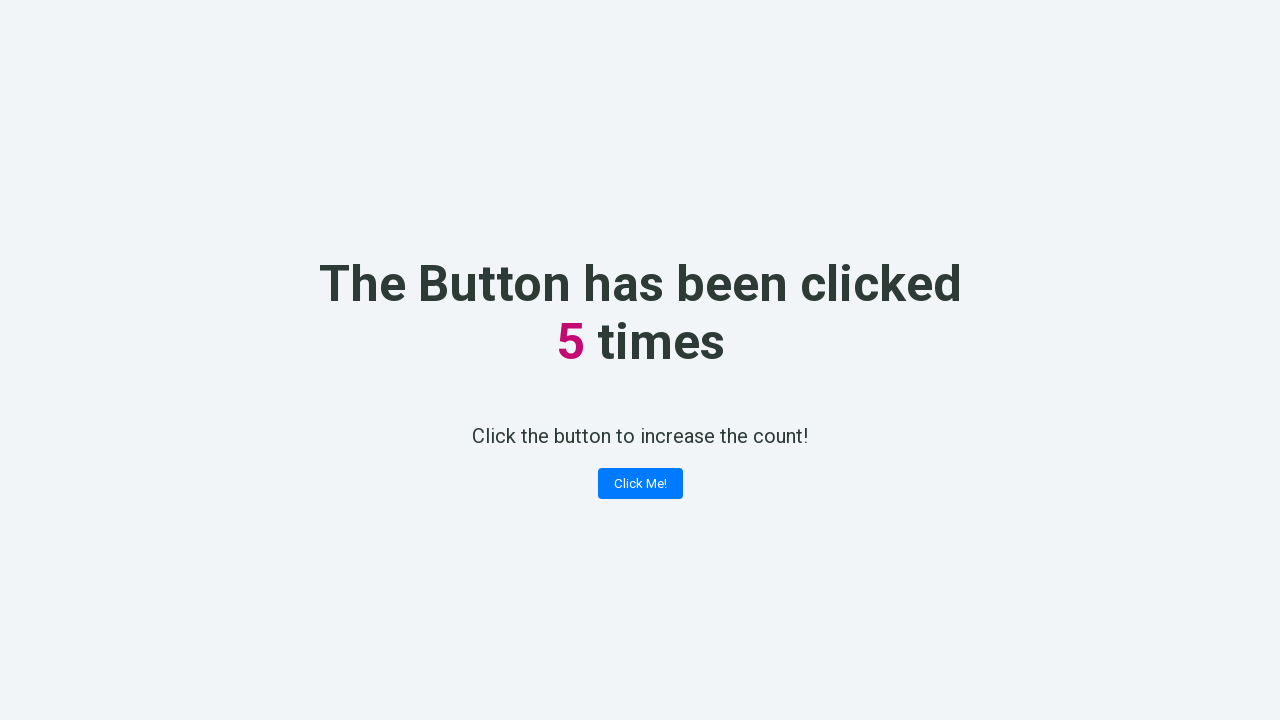

Assertion passed: counter value 5 matches expected value 5
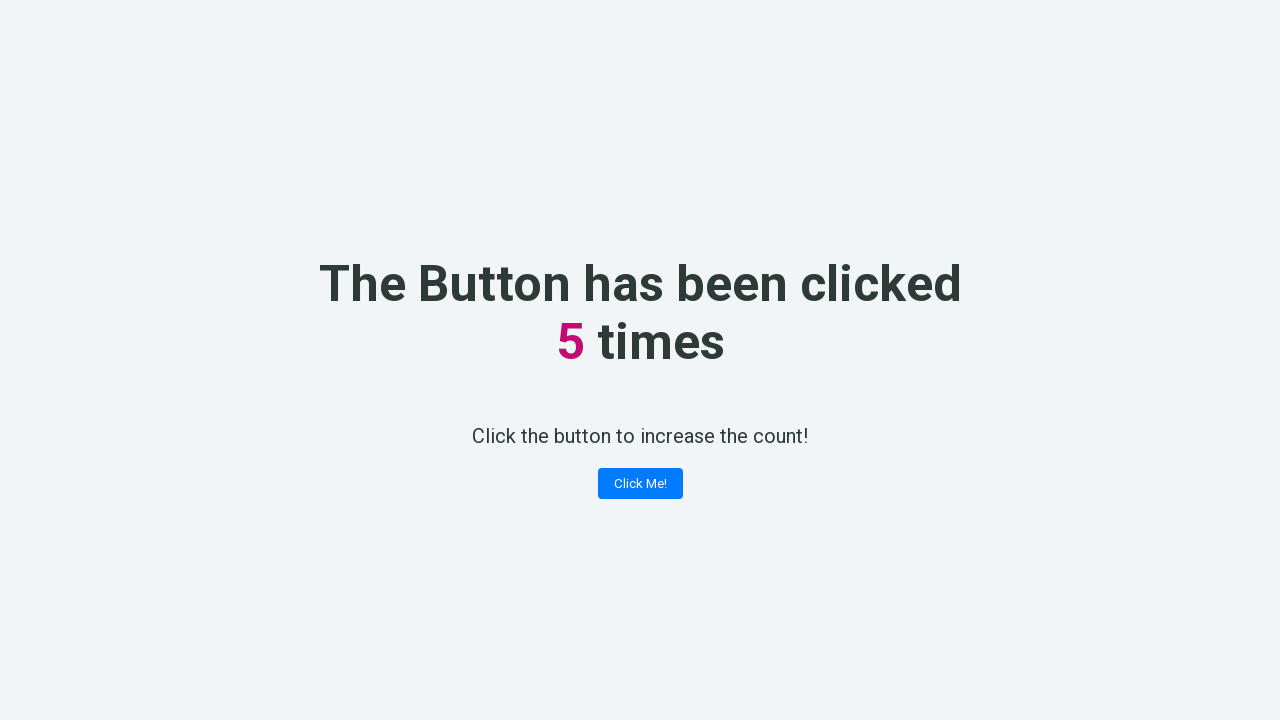

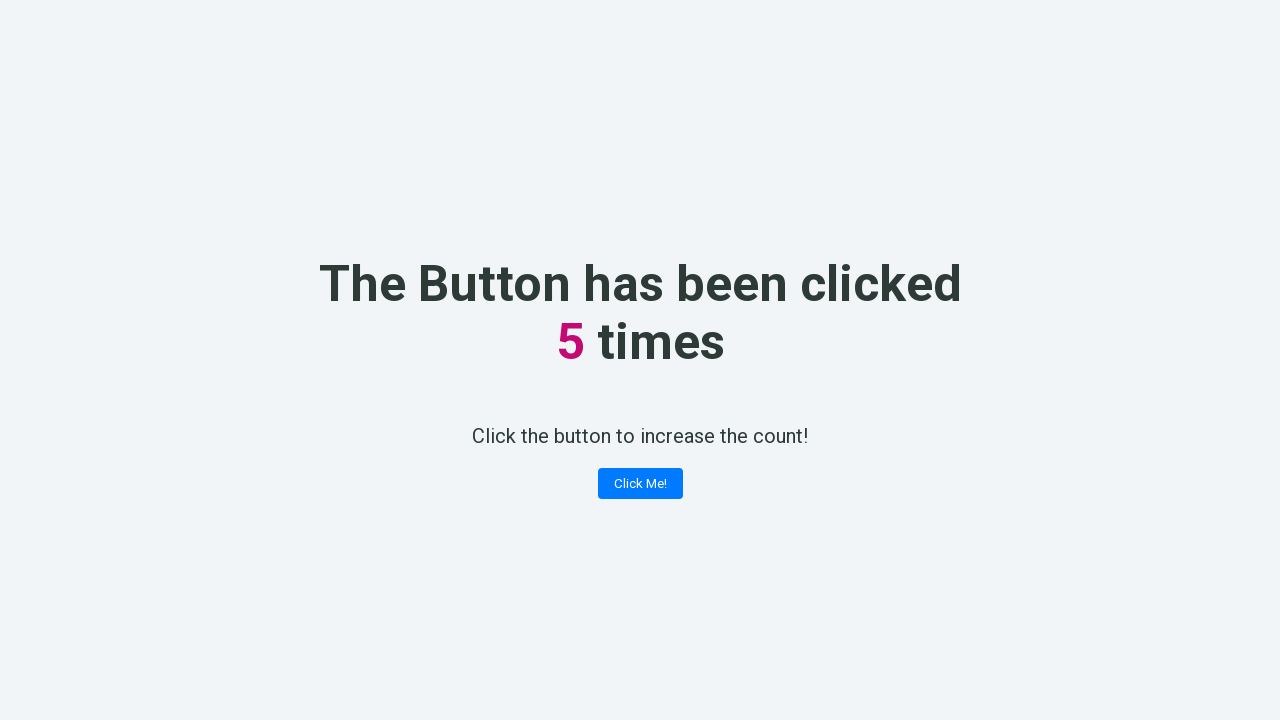